Tests the add/remove elements functionality by clicking the "Add Element" button 5 times and verifying that Delete buttons are created

Starting URL: http://the-internet.herokuapp.com/add_remove_elements/

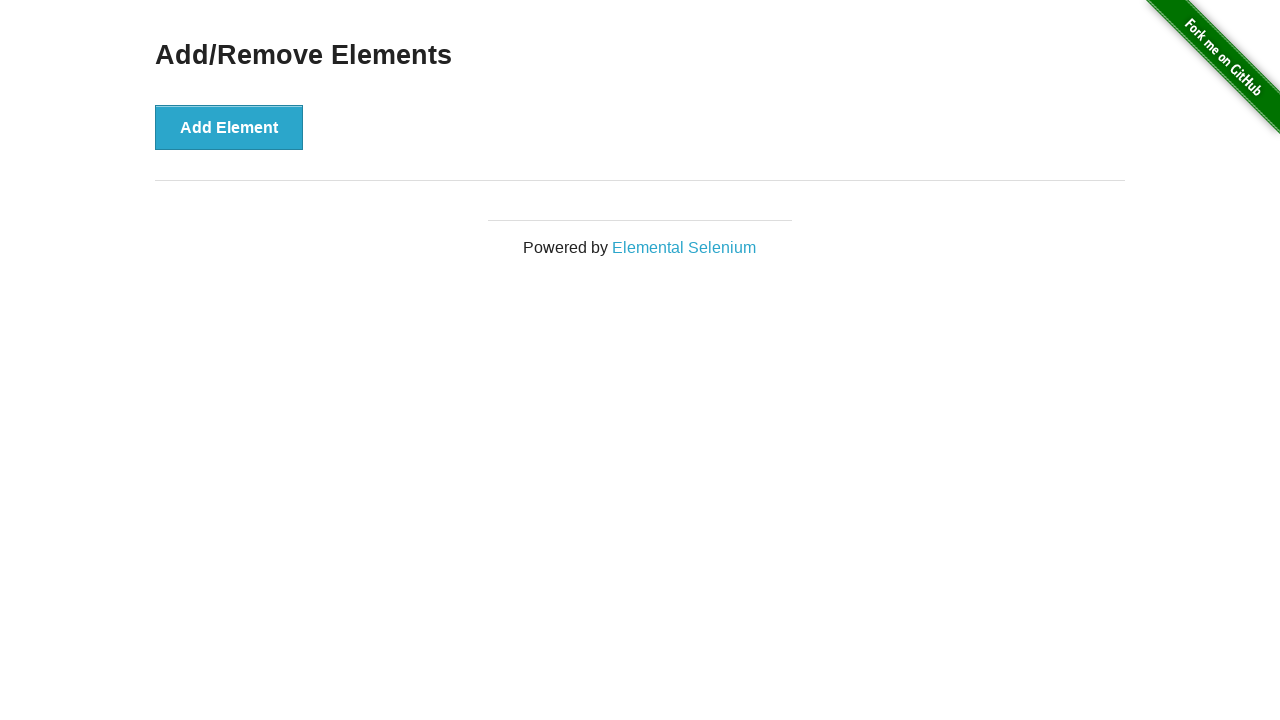

Clicked 'Add Element' button at (229, 127) on [onclick='addElement()']
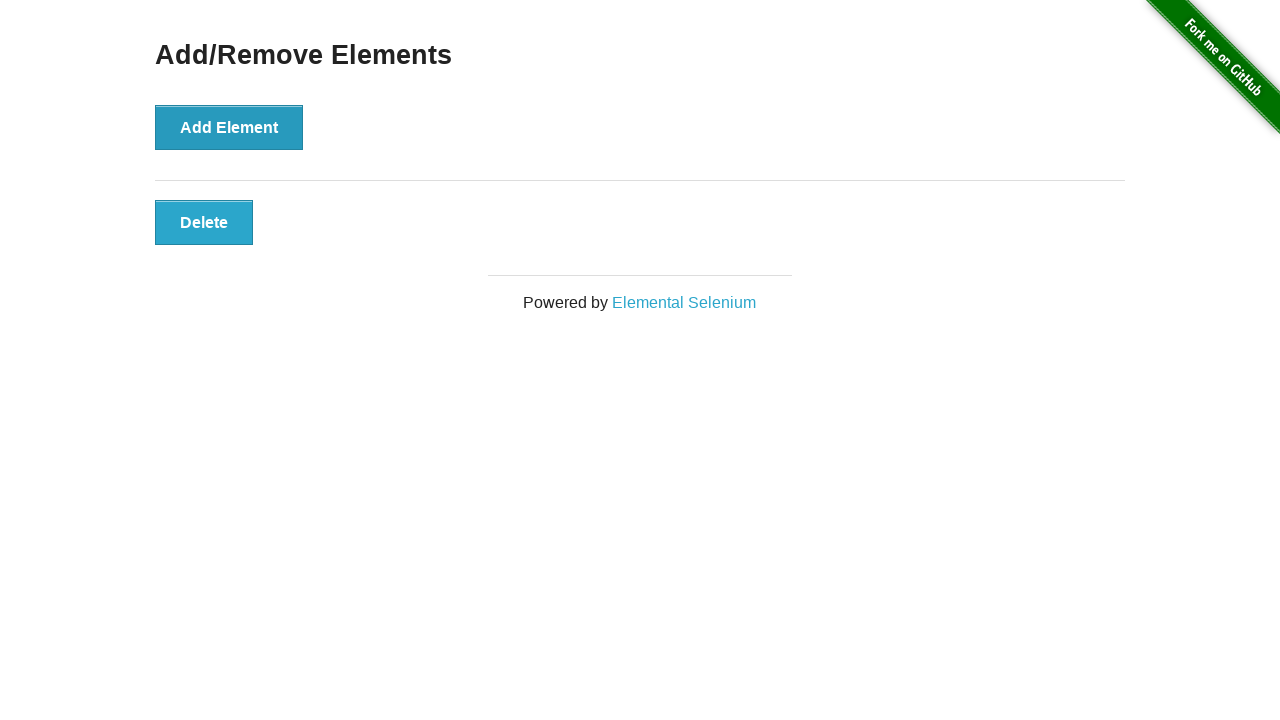

Clicked 'Add Element' button at (229, 127) on [onclick='addElement()']
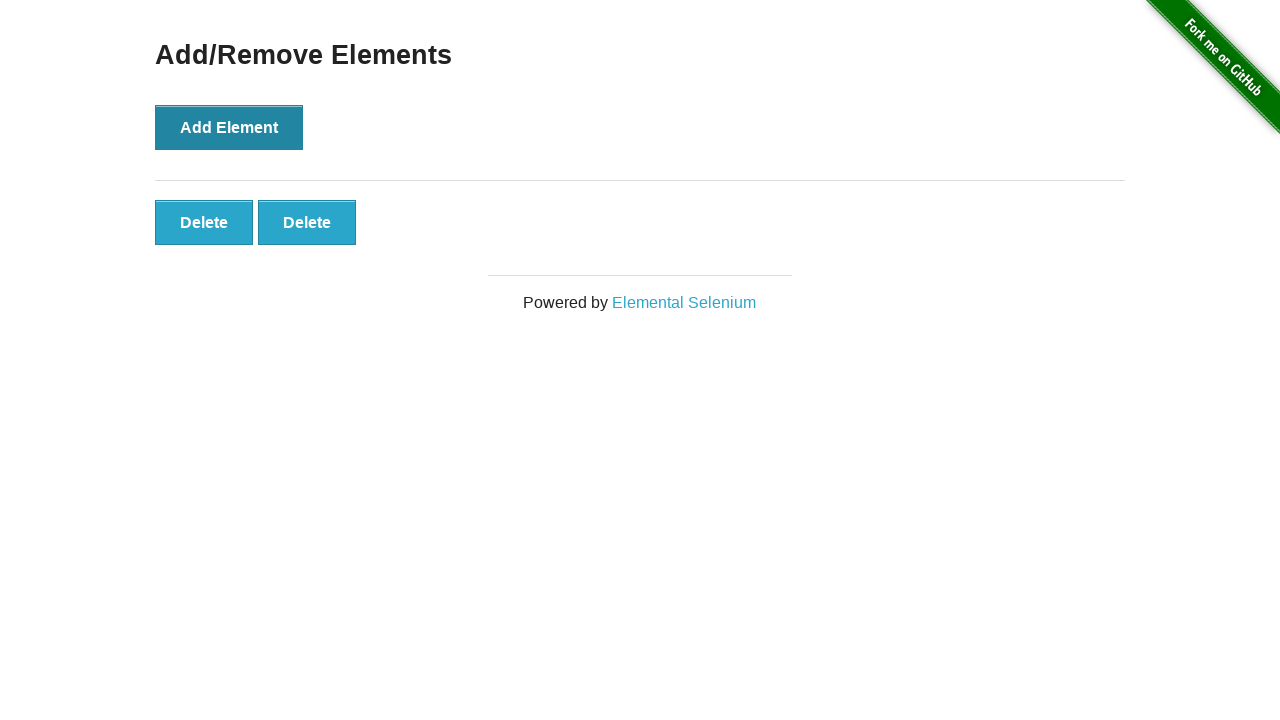

Clicked 'Add Element' button at (229, 127) on [onclick='addElement()']
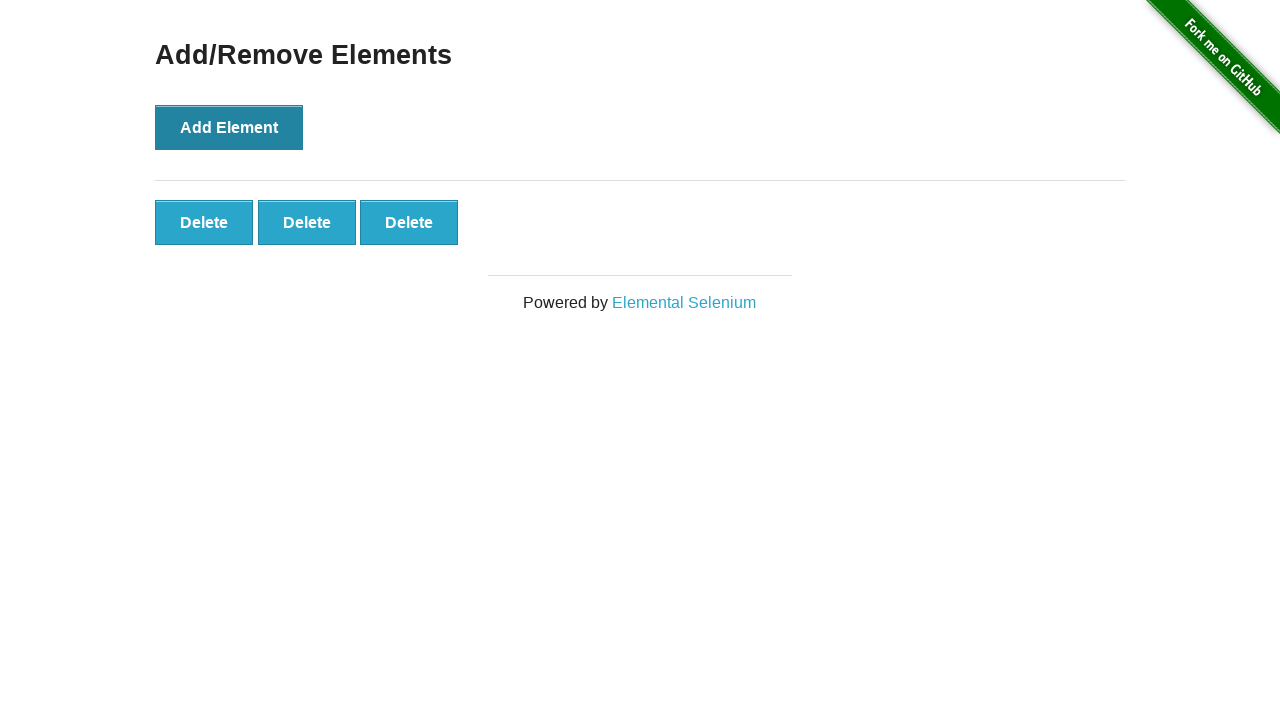

Clicked 'Add Element' button at (229, 127) on [onclick='addElement()']
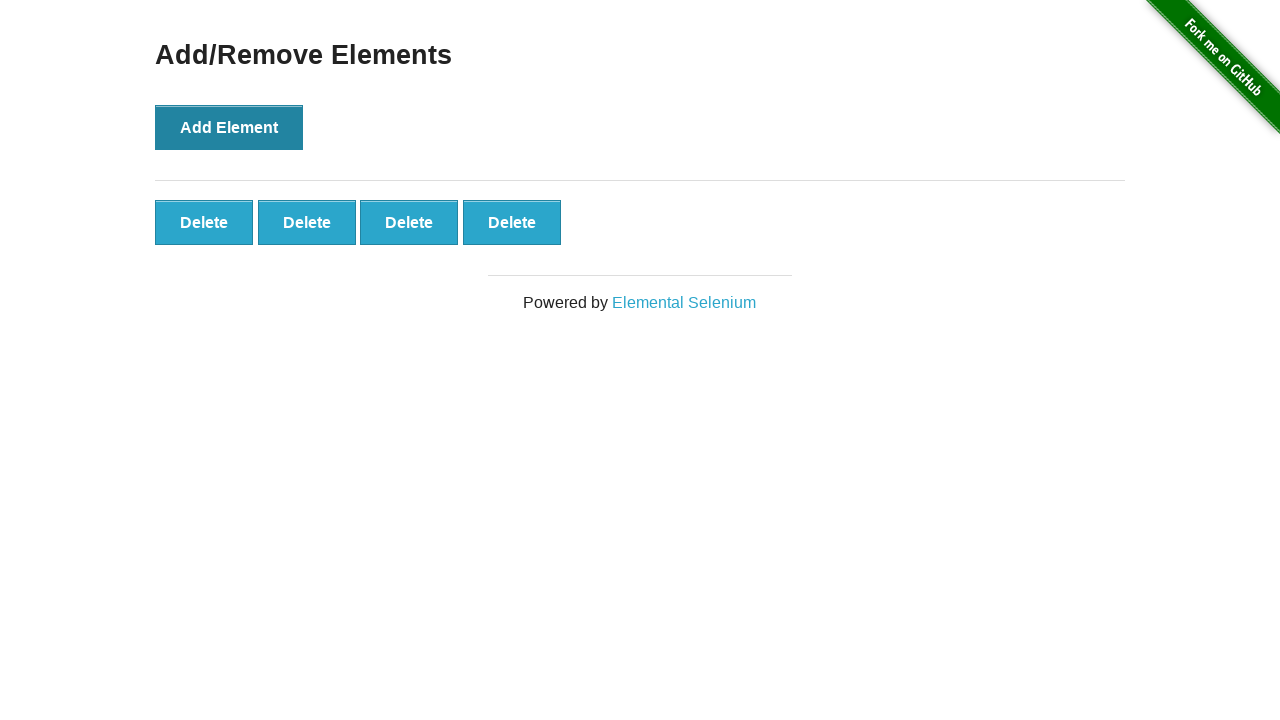

Clicked 'Add Element' button at (229, 127) on [onclick='addElement()']
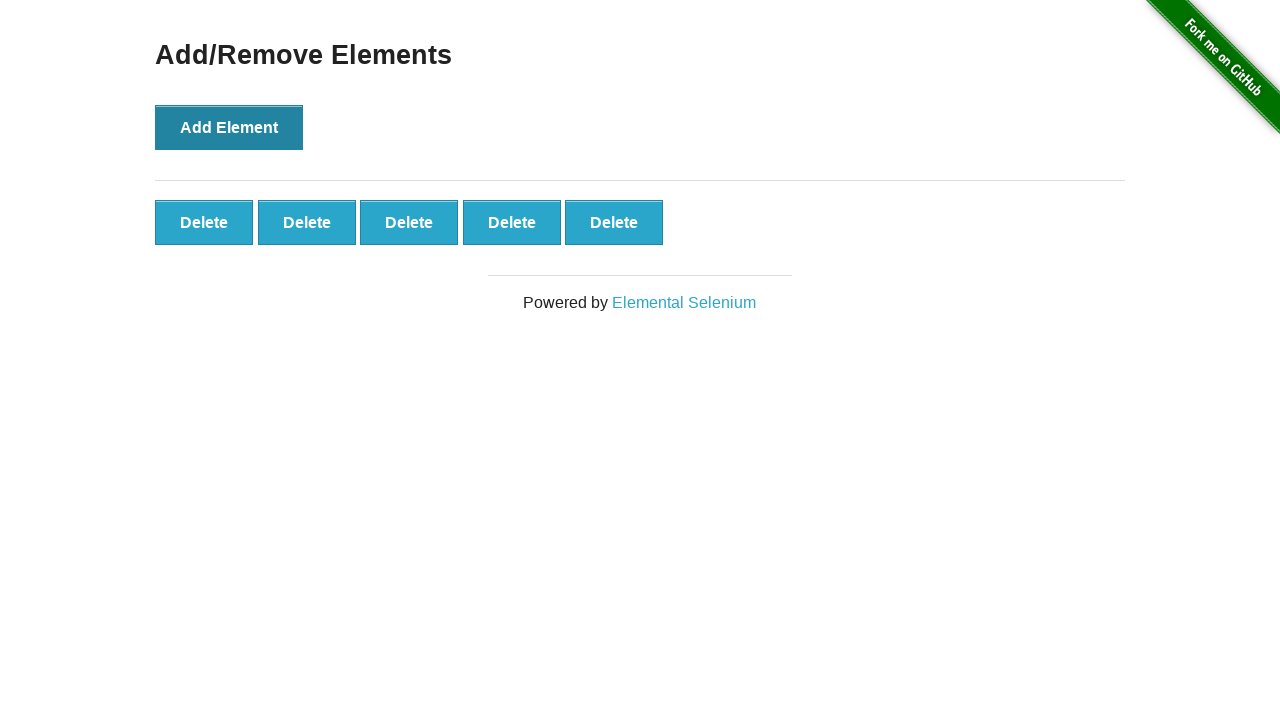

Delete buttons loaded after adding elements
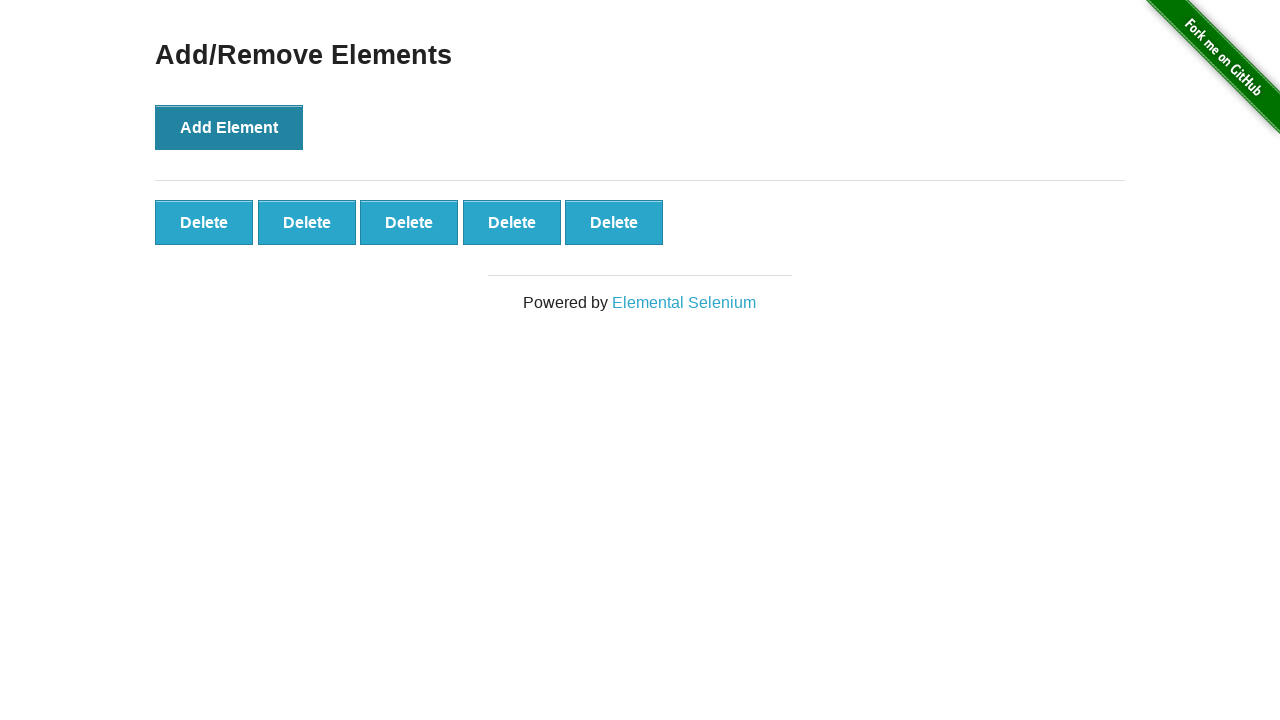

Verified that 5 Delete buttons were created
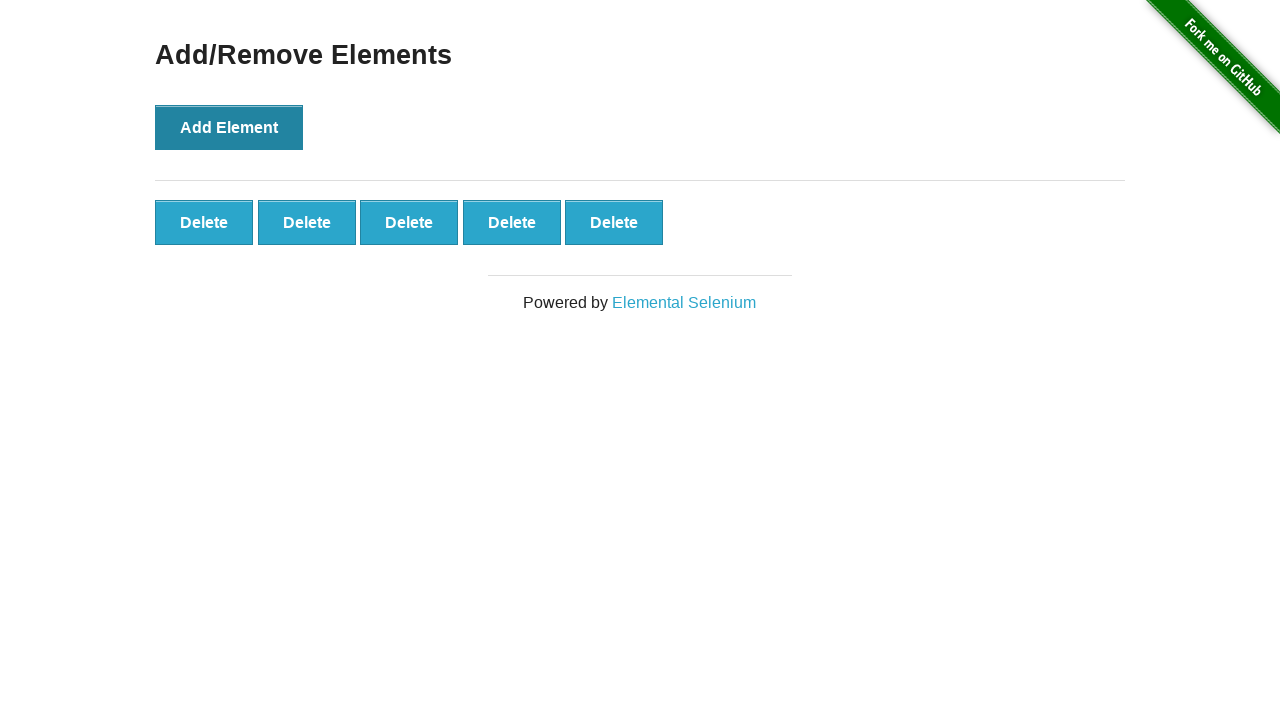

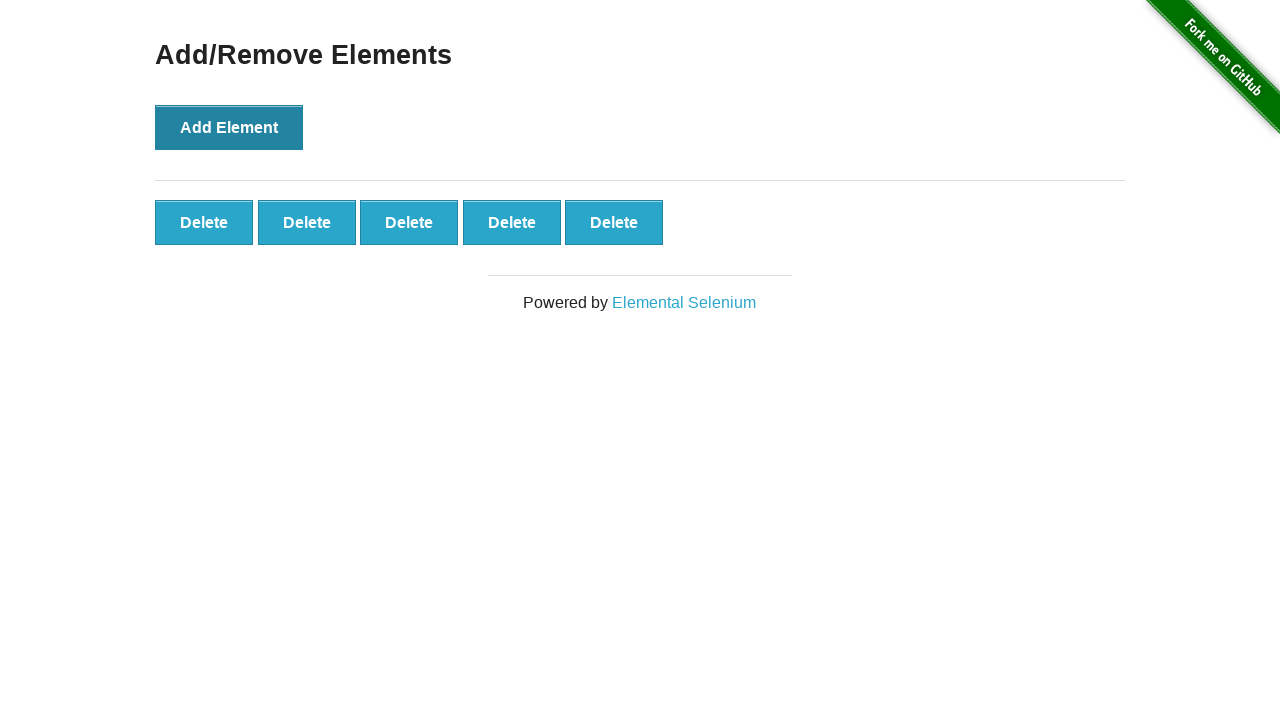